Navigates to CRM Pro website and verifies that specific text content is present on the page

Starting URL: https://classic.crmpro.com/

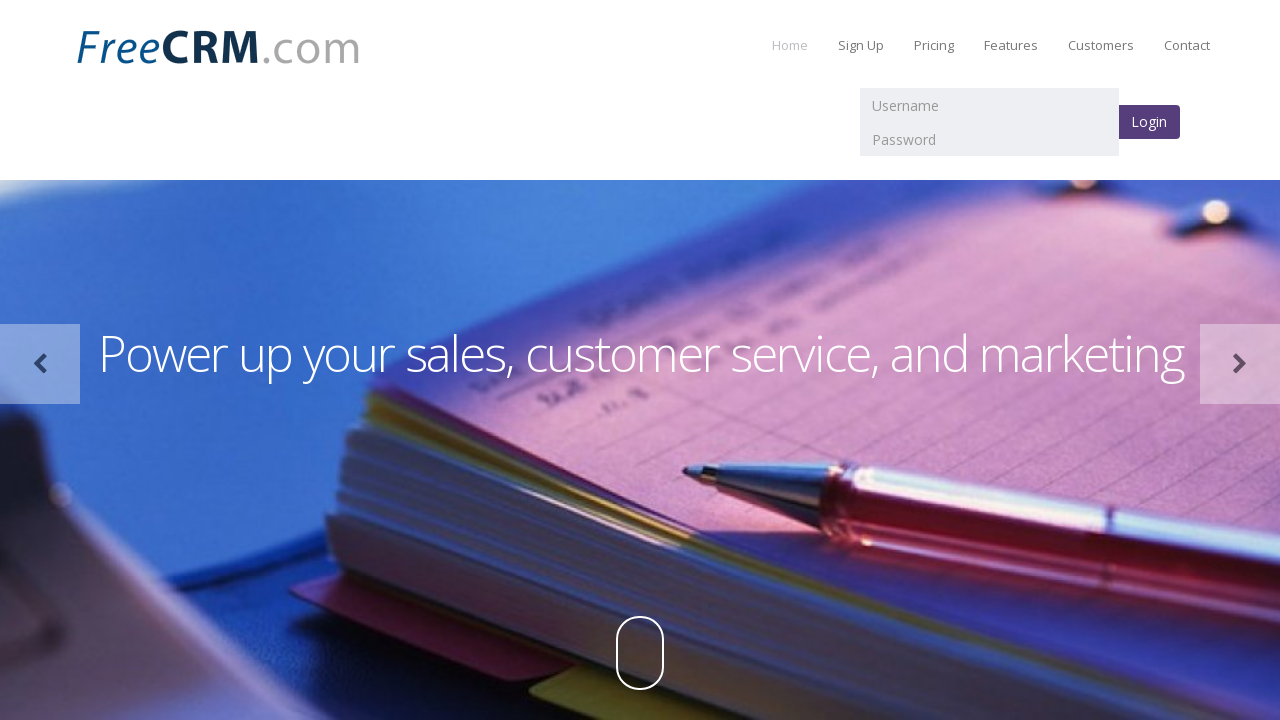

Navigated to CRM Pro website at https://classic.crmpro.com/
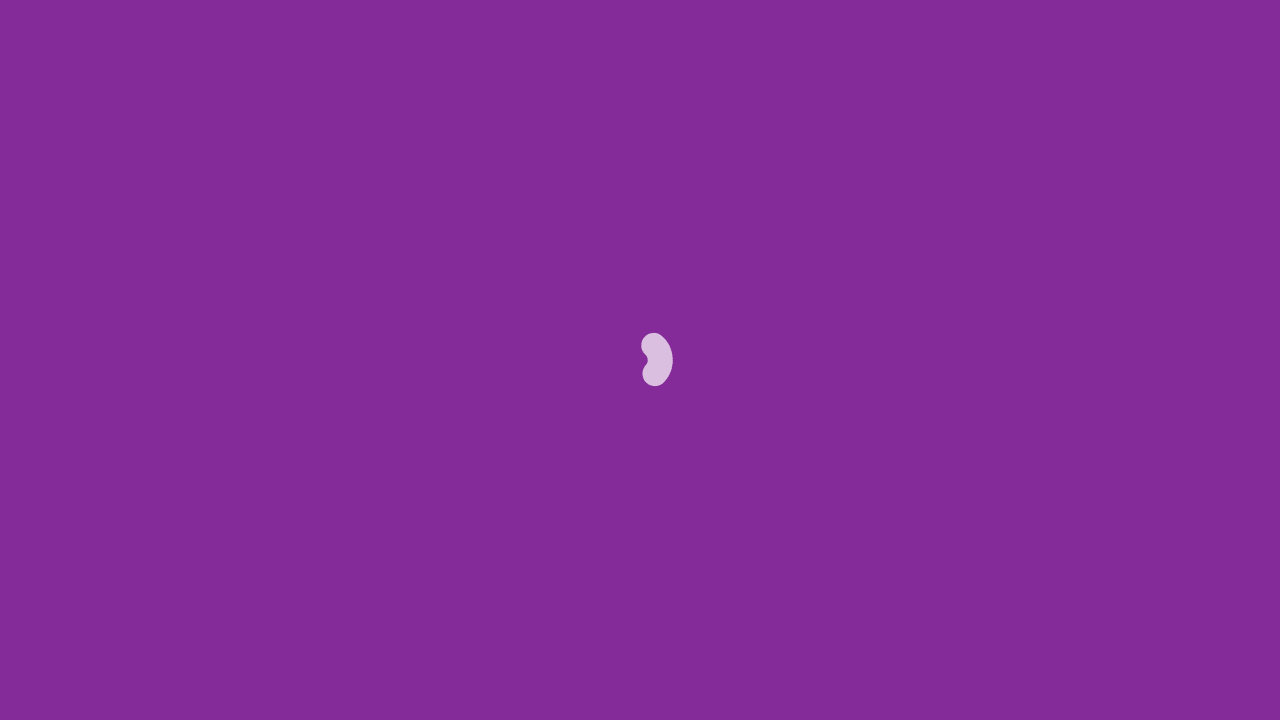

Page loaded completely with networkidle state
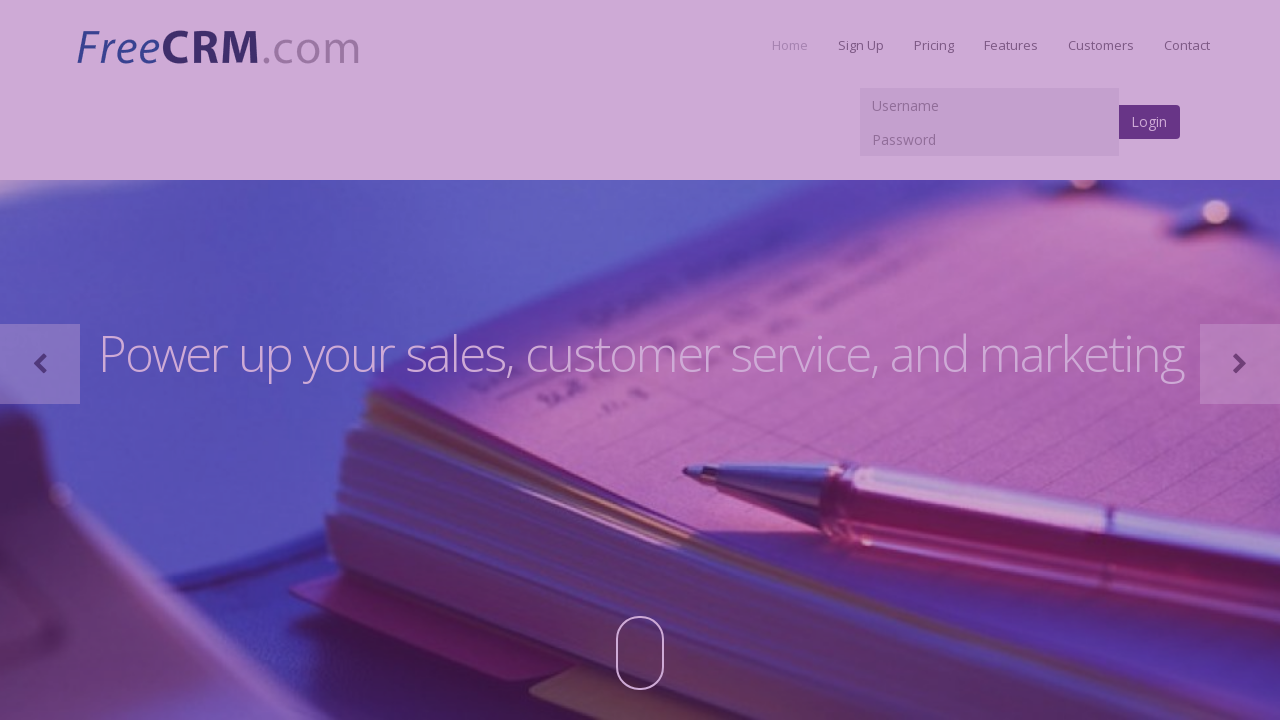

Retrieved page text content from body element
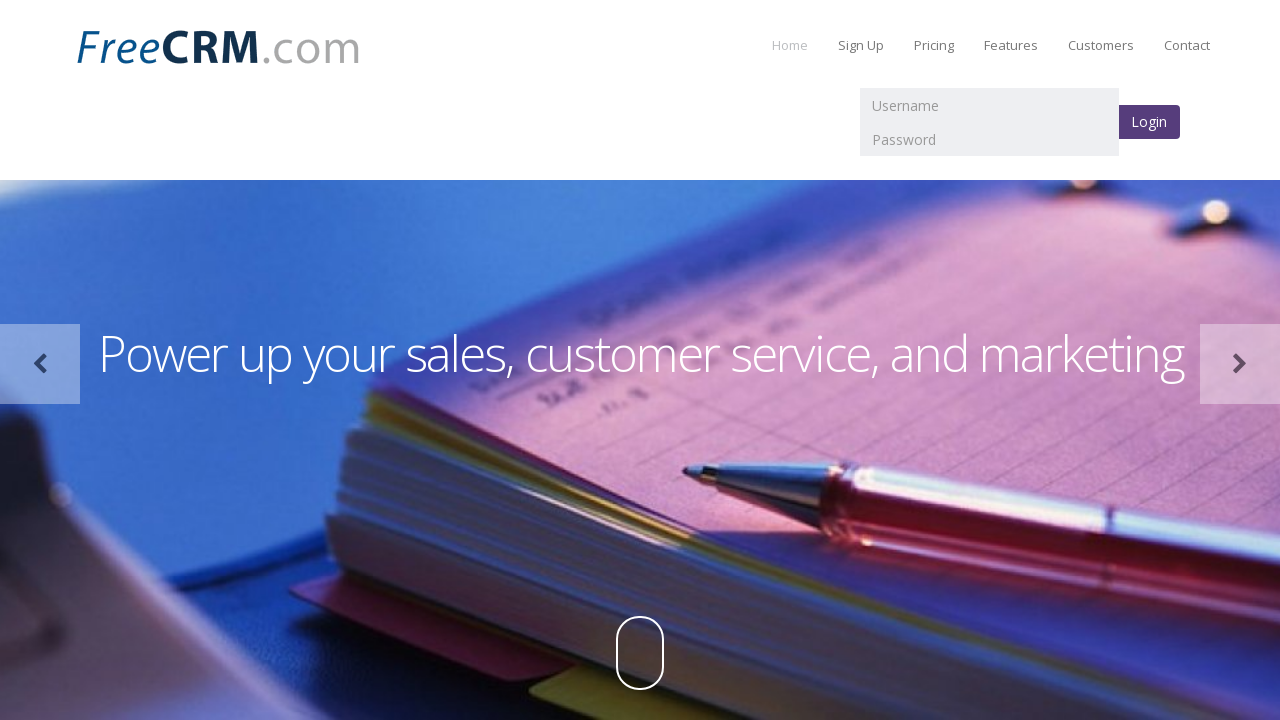

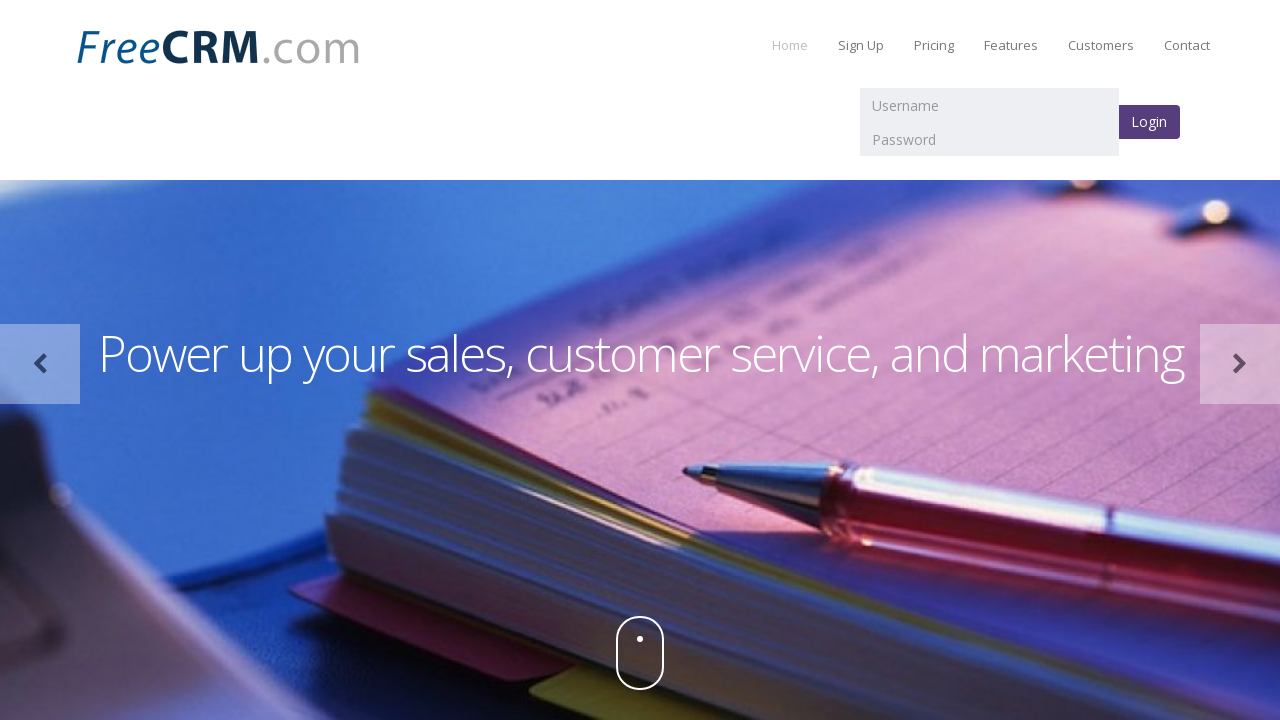